Tests browser window handle switching by opening a new window, filling a form field in the child window, closing it, then returning to the parent window to fill another field.

Starting URL: https://www.hyrtutorials.com/p/window-handles-practice.html

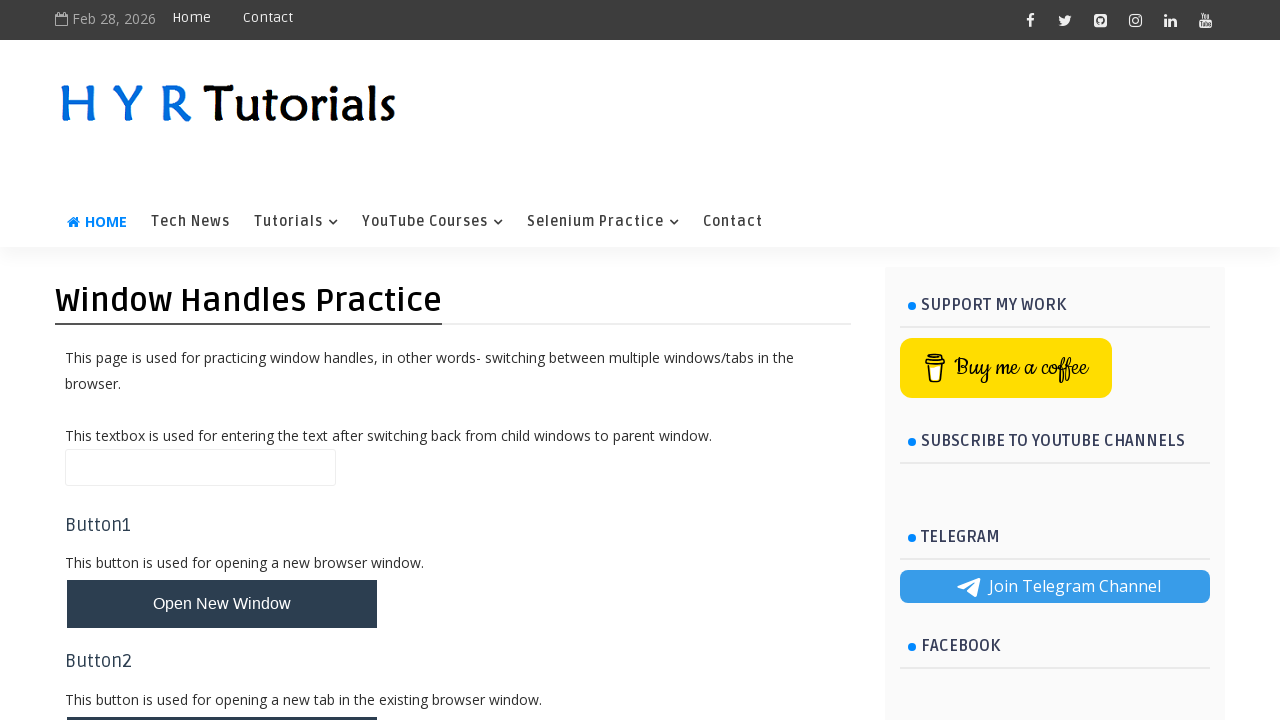

Clicked button to open new window at (222, 604) on #newWindowBtn
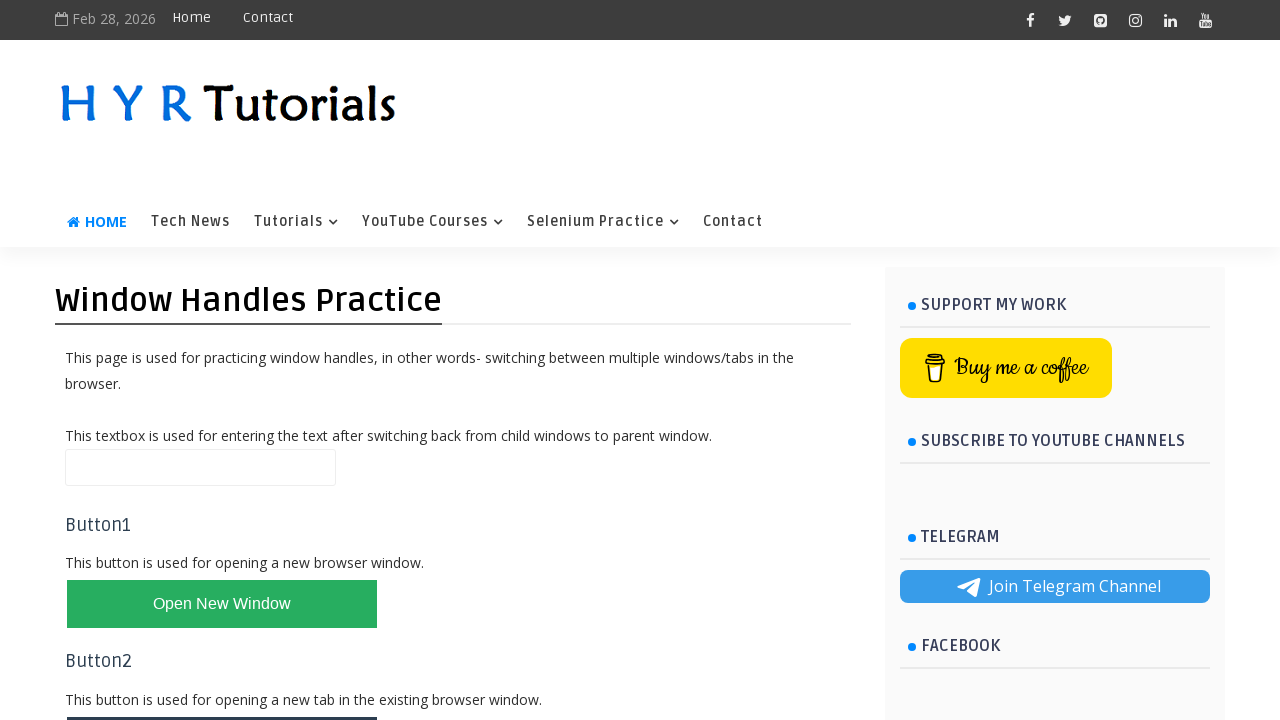

Captured new child window handle
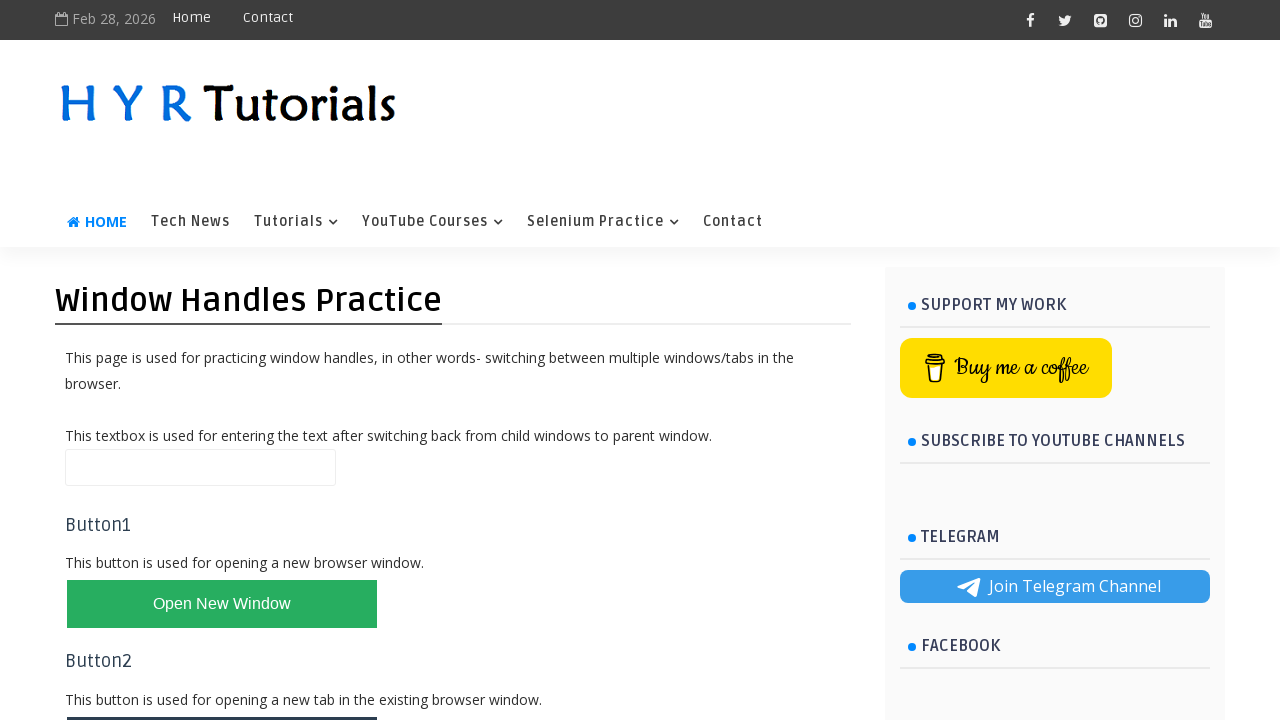

Child window page loaded
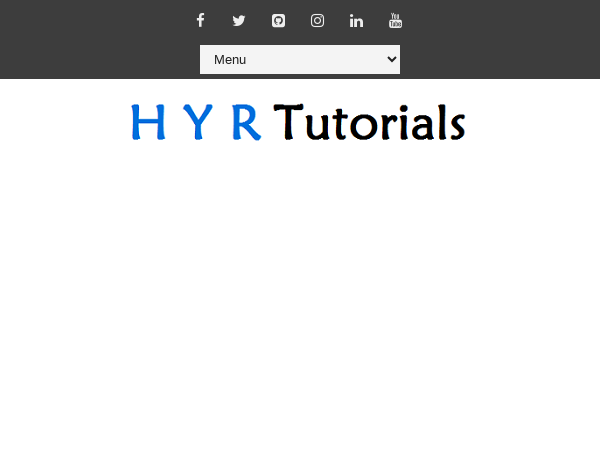

Filled firstName field in child window with 'child' on #firstName
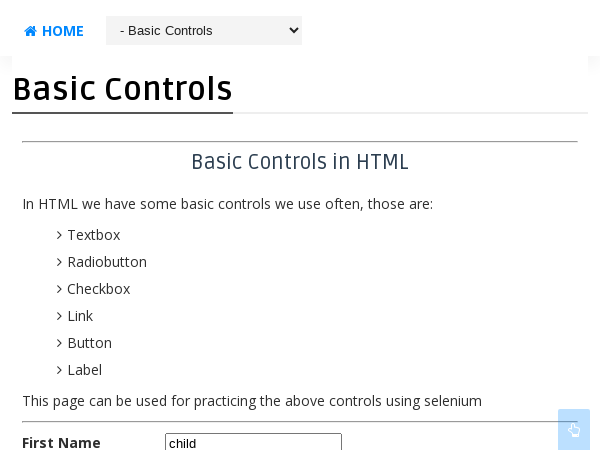

Closed child window
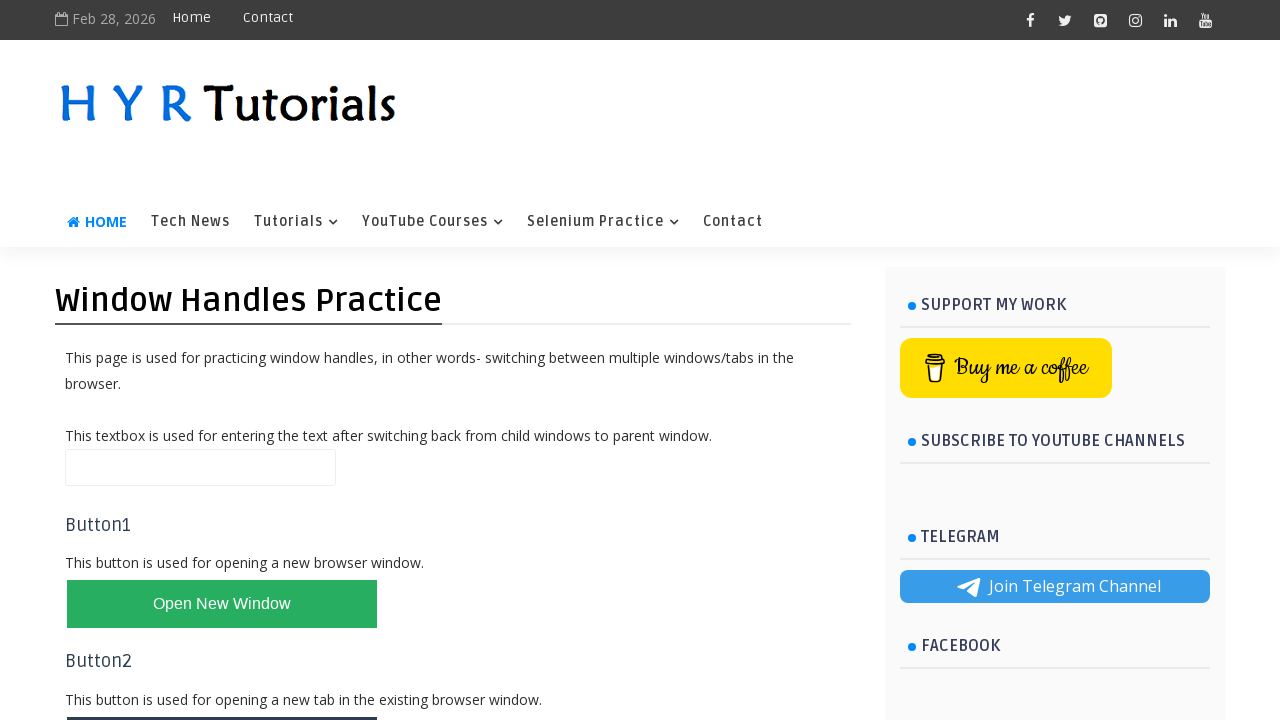

Filled name field in parent window with 'parent' on #name
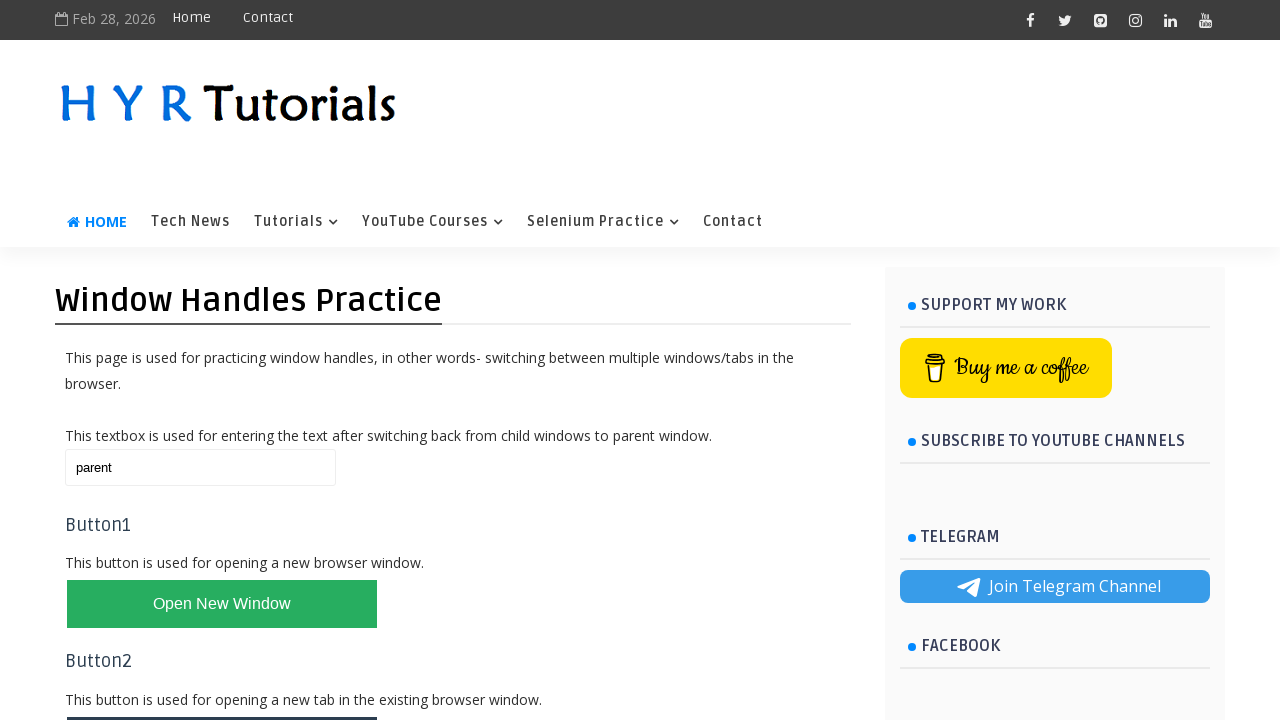

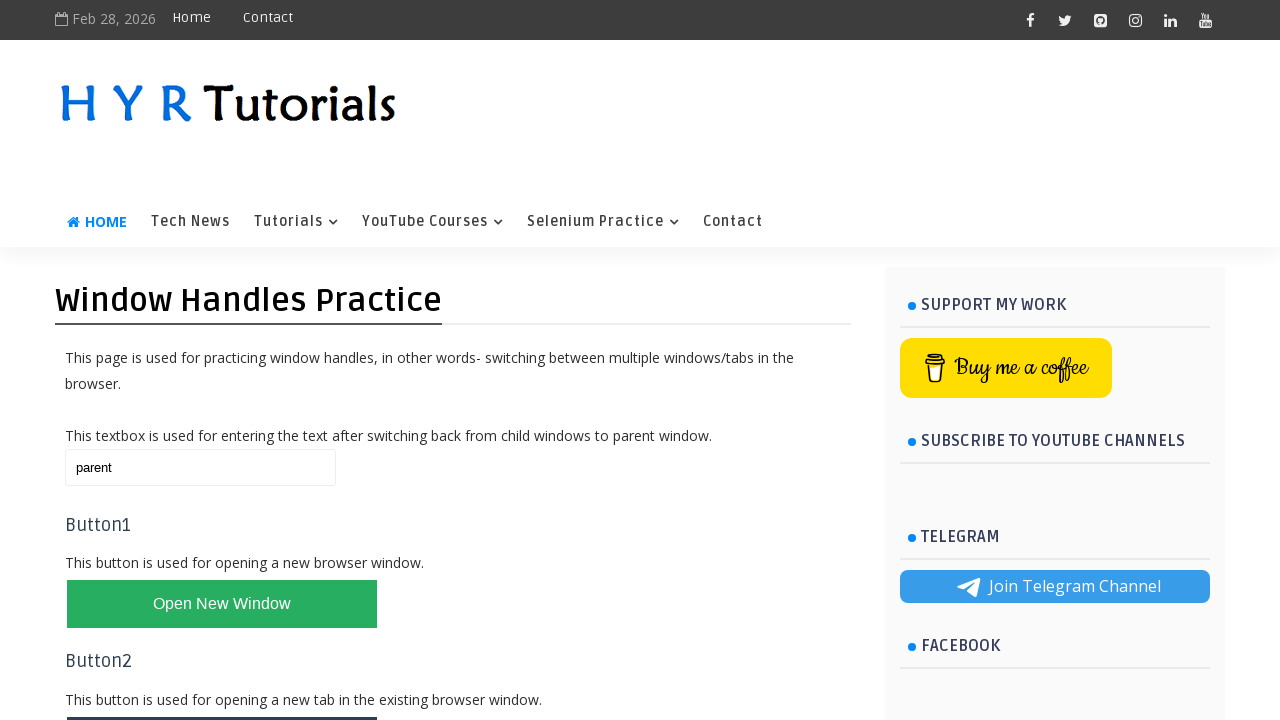